Tests link redirection by navigating to status codes page and clicking the redirect link

Starting URL: http://the-internet.herokuapp.com/

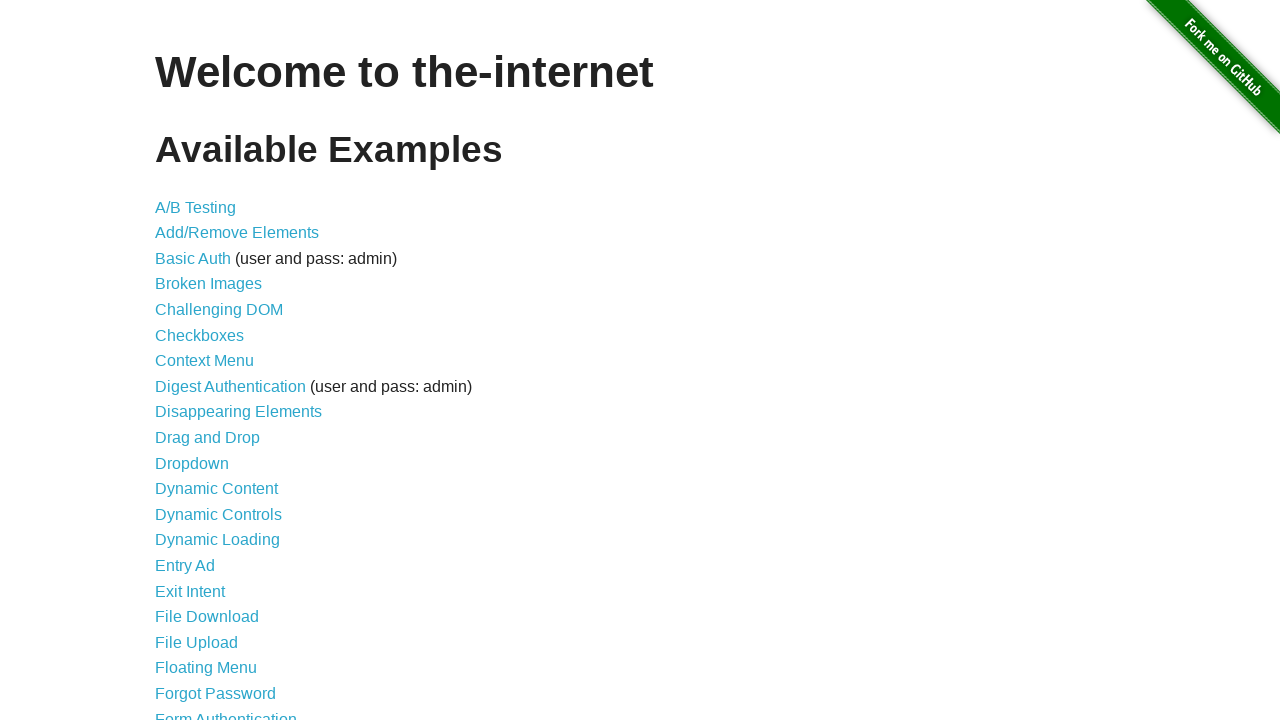

Navigated to the-internet.herokuapp.com home page
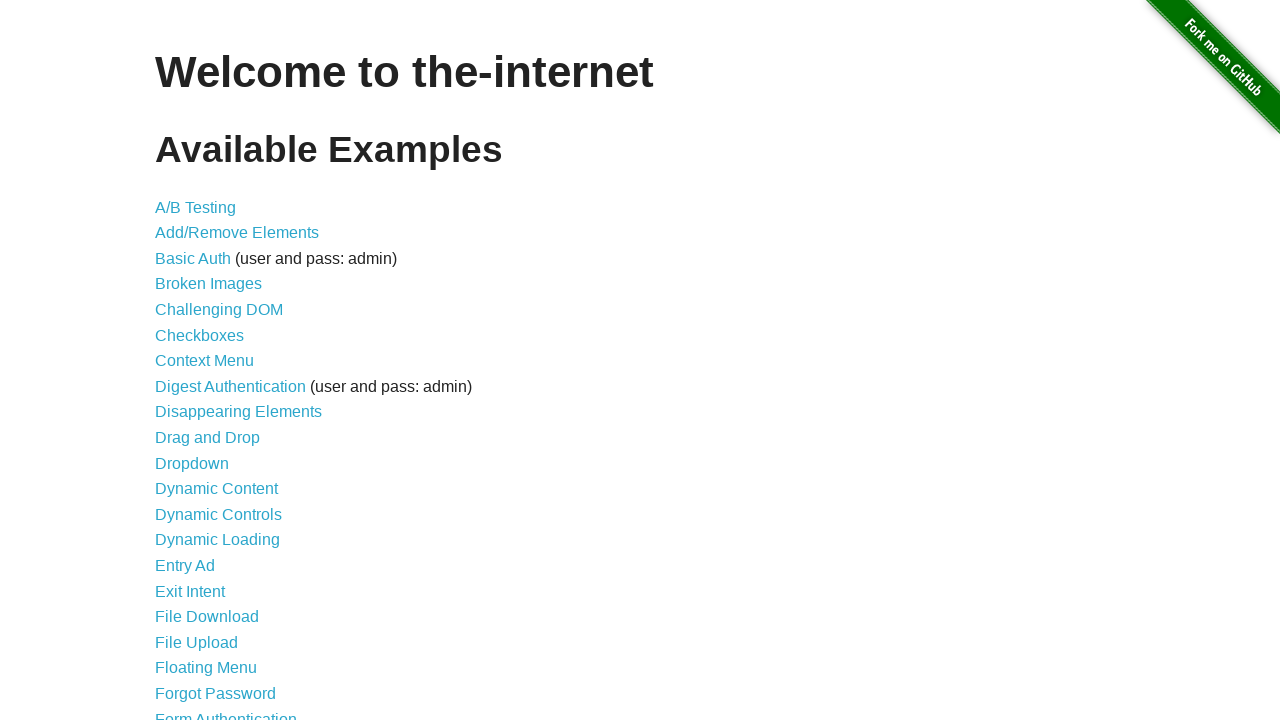

Clicked on 'Redirect Link' to navigate to status codes page at (202, 446) on xpath=//a[contains(text(), "Redirect Link")]
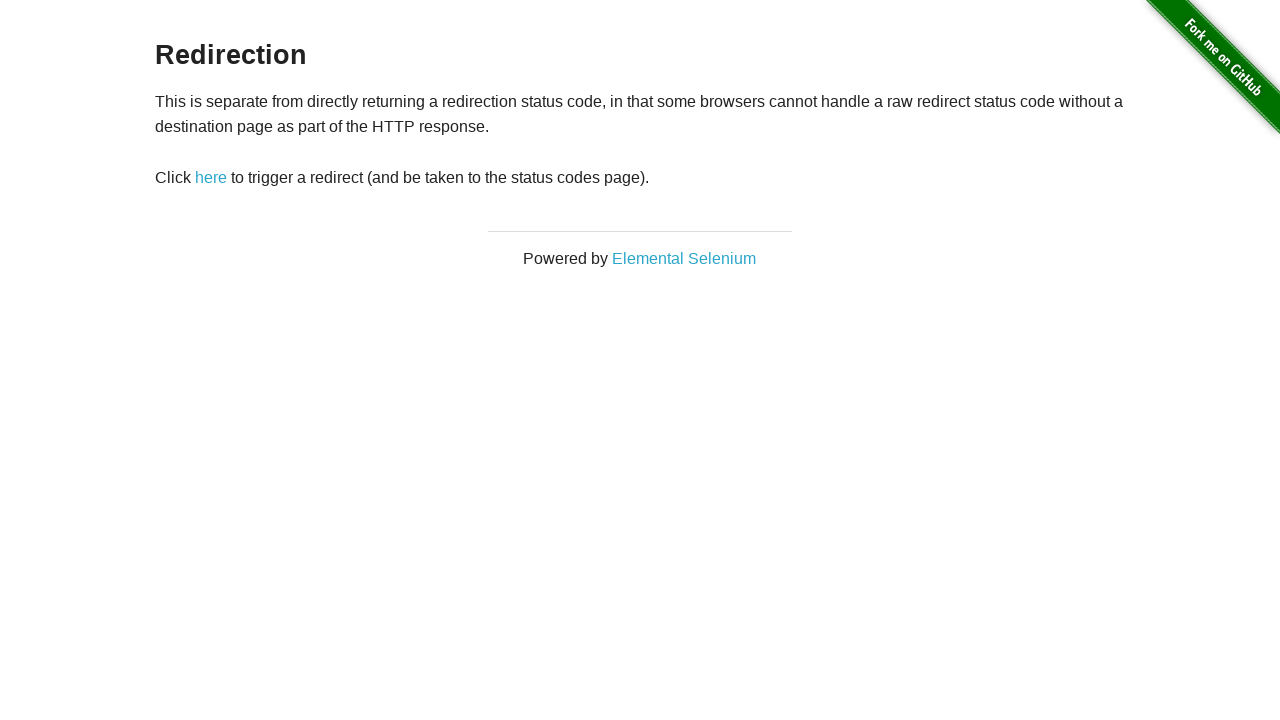

Clicked the redirect link element at (211, 178) on #redirect
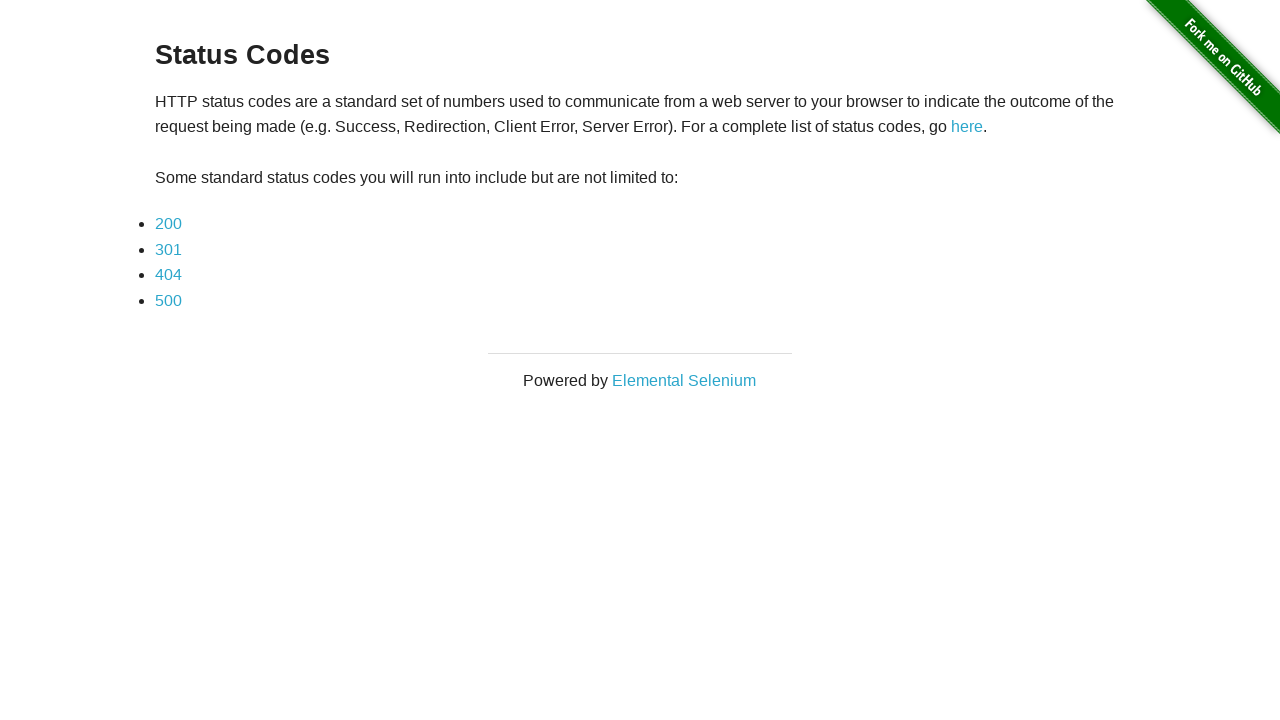

Redirection completed and status codes page loaded
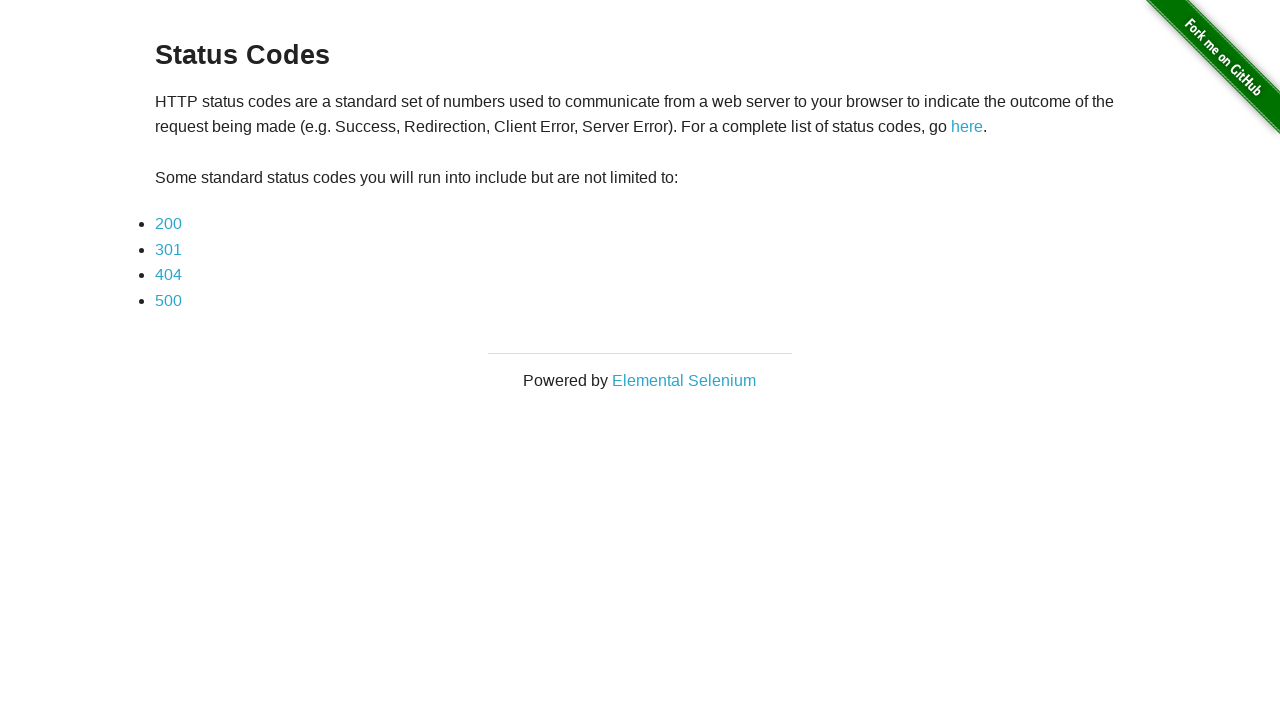

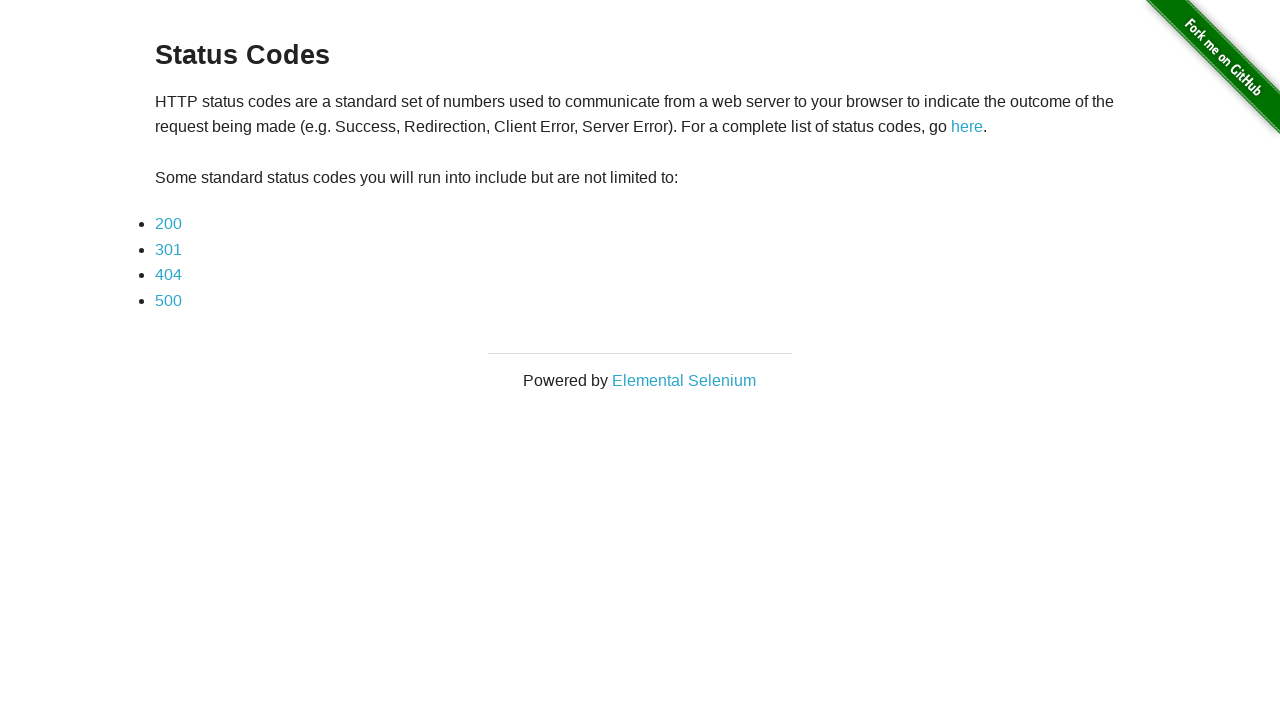